Tests finding a link by calculated text, clicking it, then filling out a form with personal information (first name, last name, city, country) and submitting it.

Starting URL: https://suninjuly.github.io/find_link_text

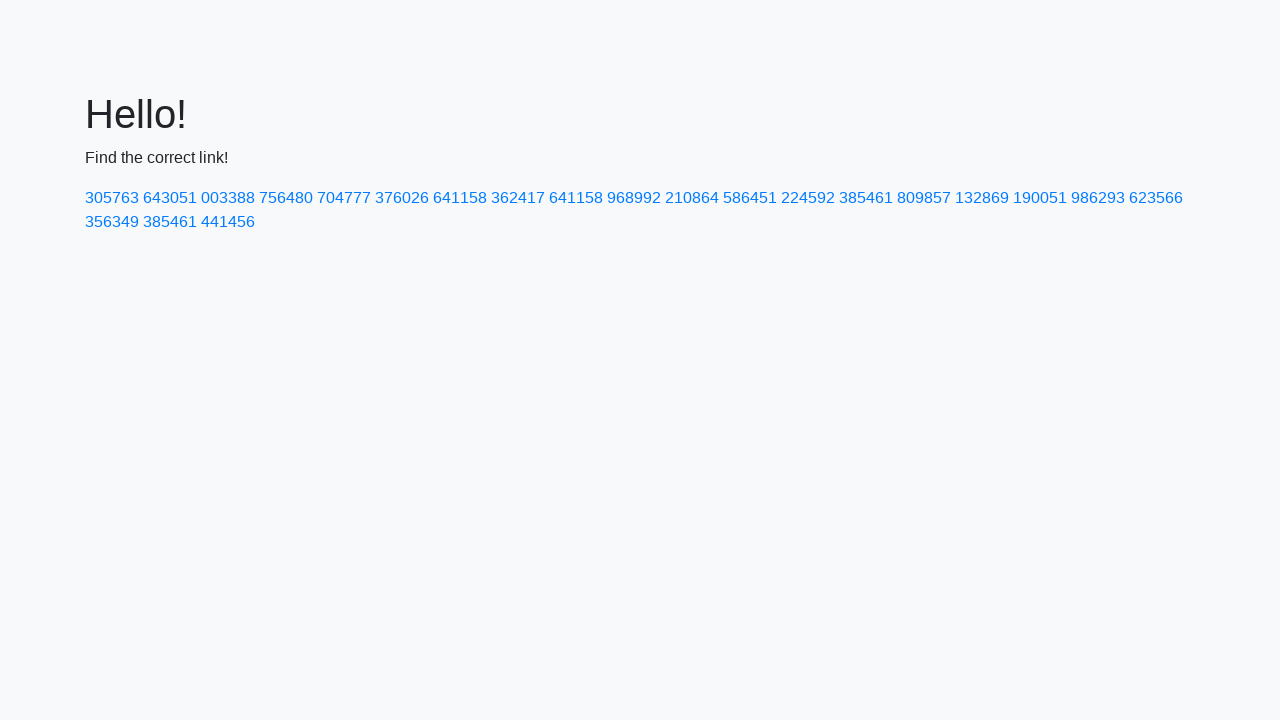

Clicked link with calculated text '224592' at (808, 198) on text=224592
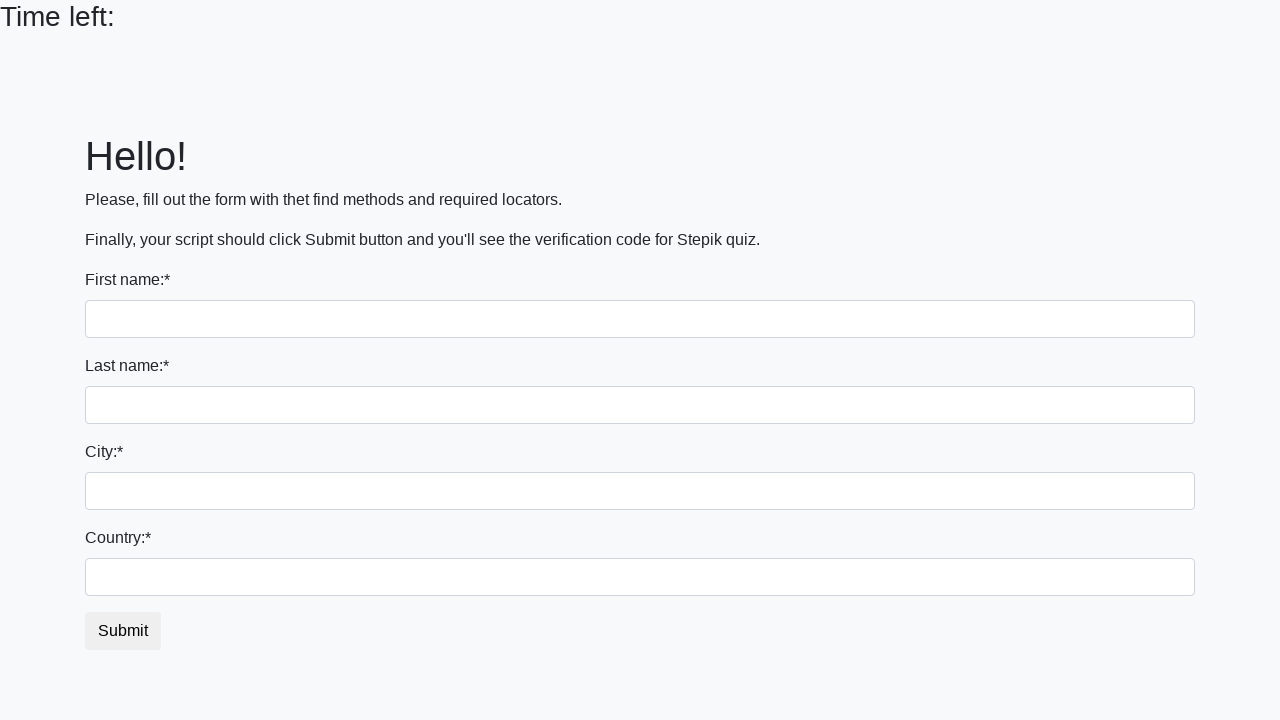

Filled first name field with 'Jennifer' on [name='first_name']
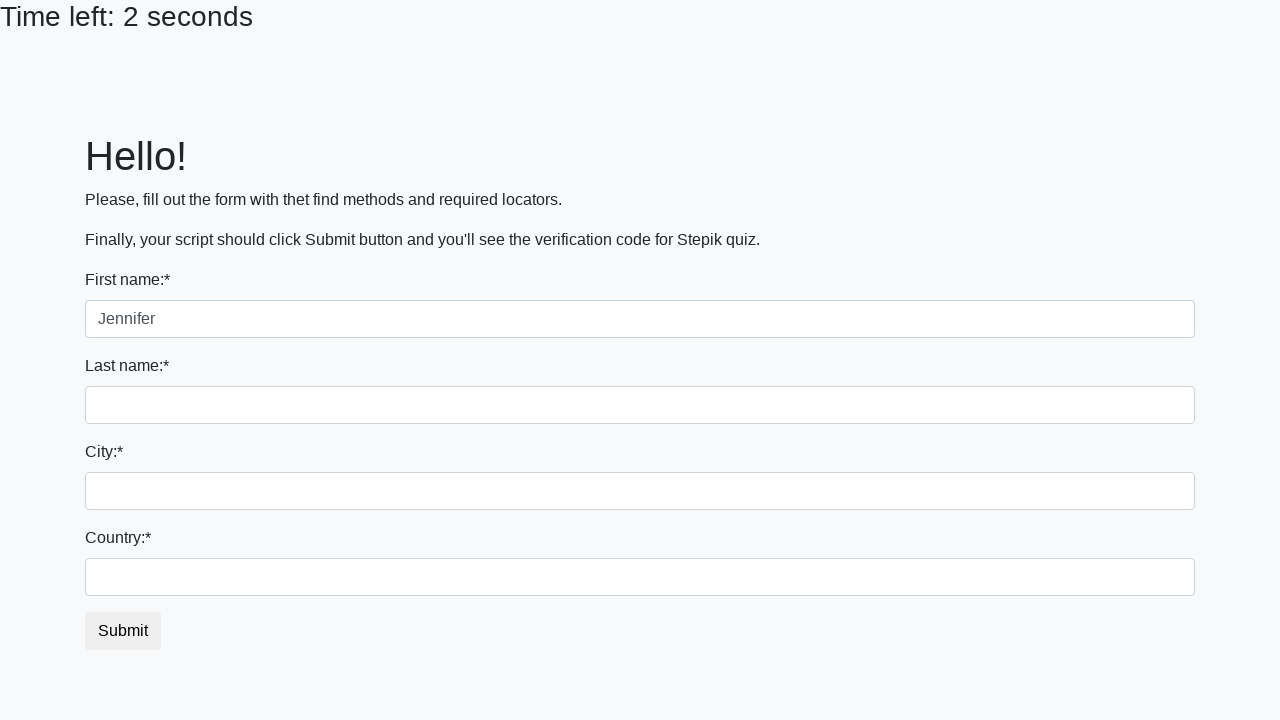

Filled last name field with 'Martinez' on [name='last_name']
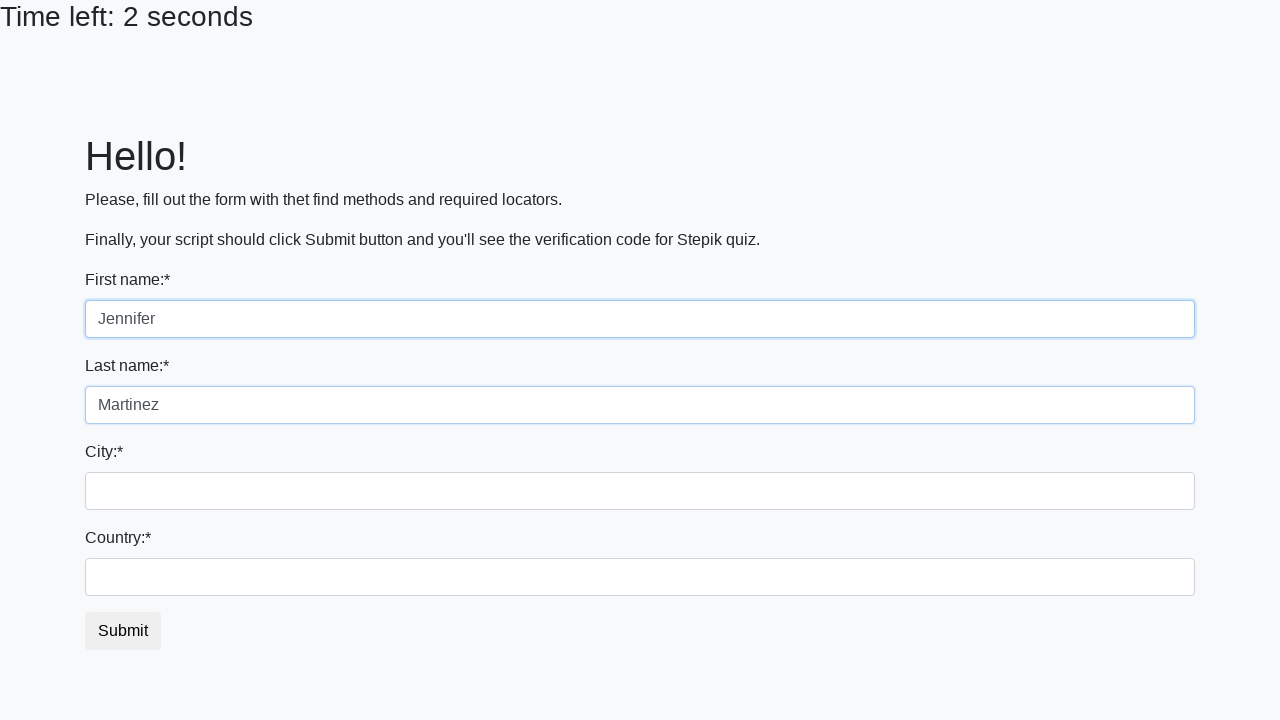

Filled city field with 'Seattle' on input.city
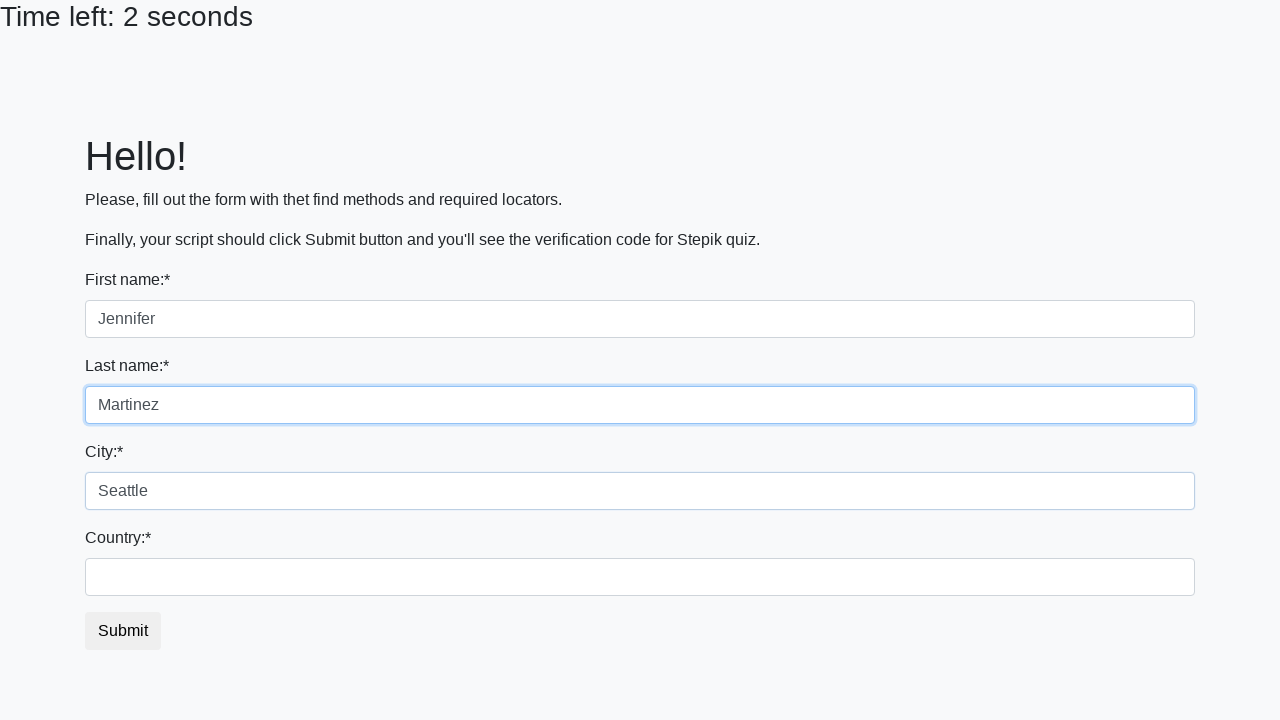

Filled country field with 'United States' on #country
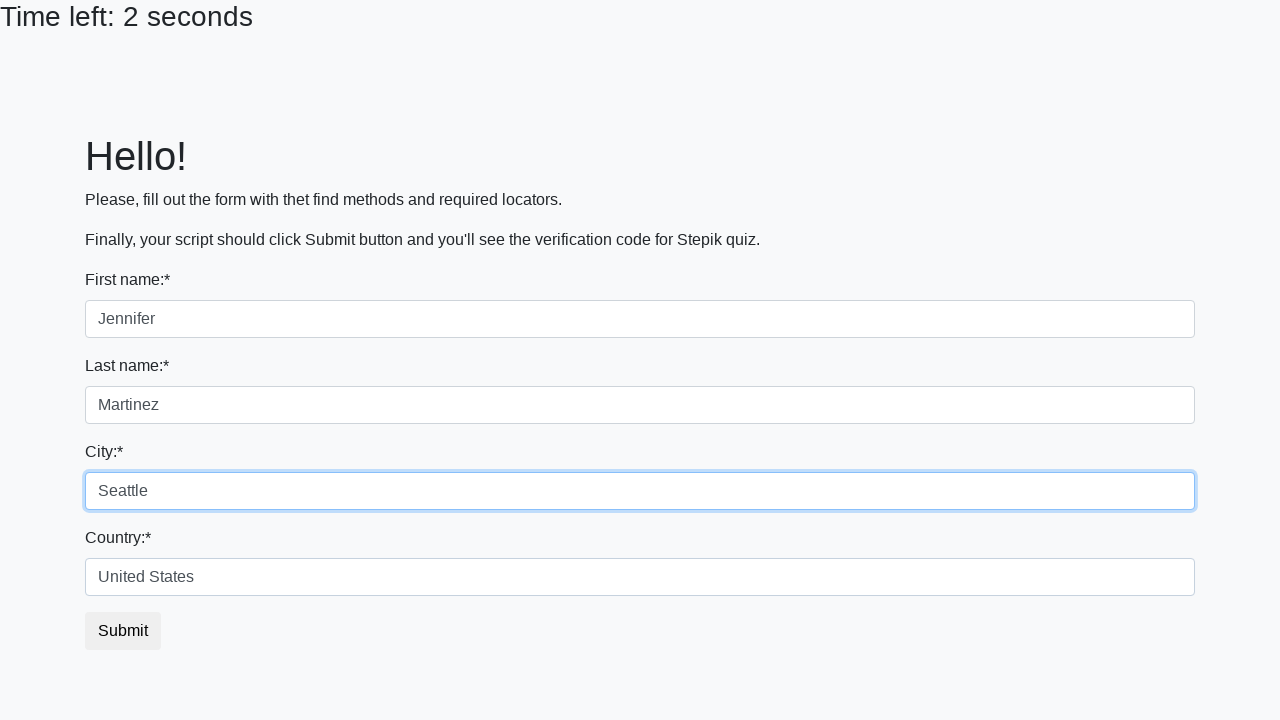

Clicked submit button to submit form at (123, 631) on button[type='submit']
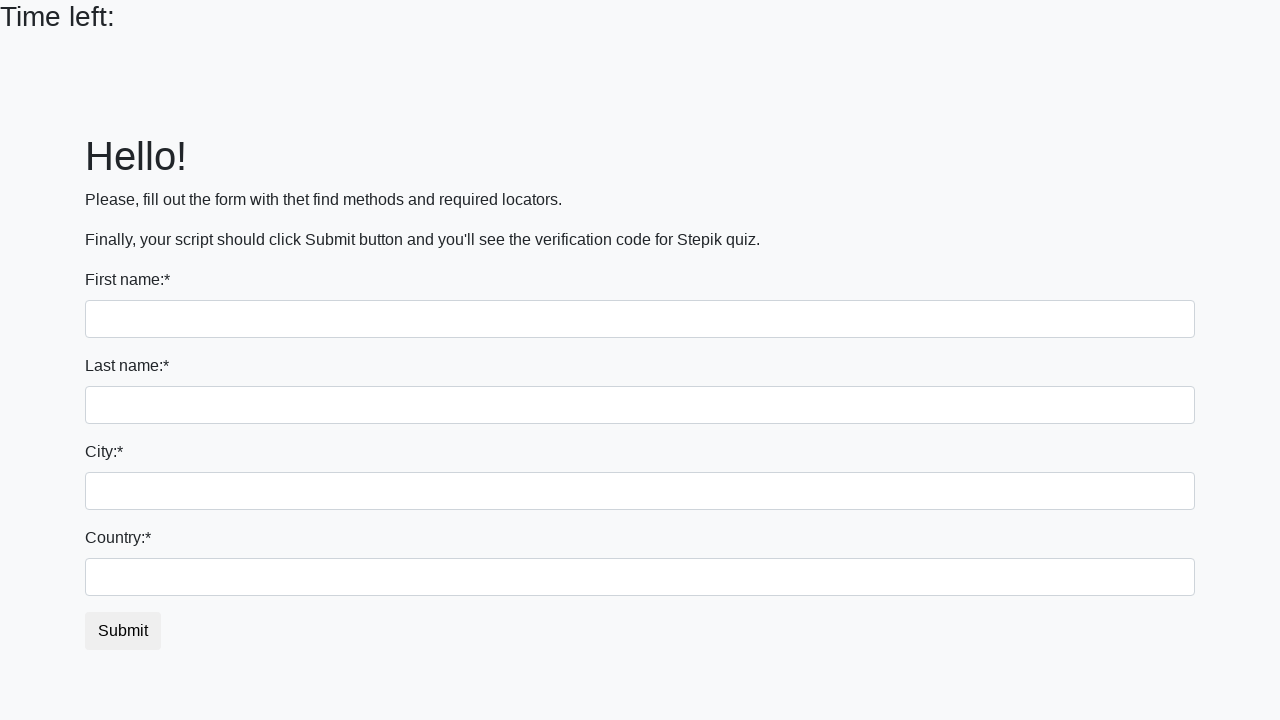

Set up dialog handler to accept alerts
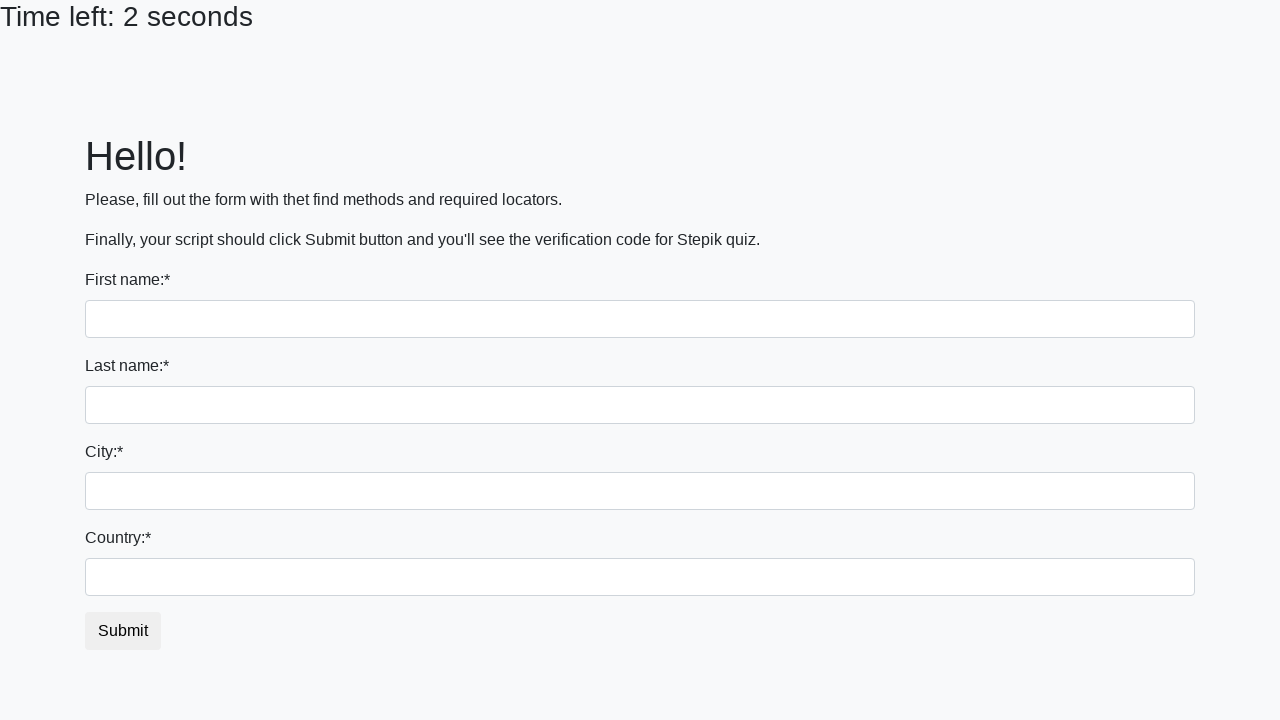

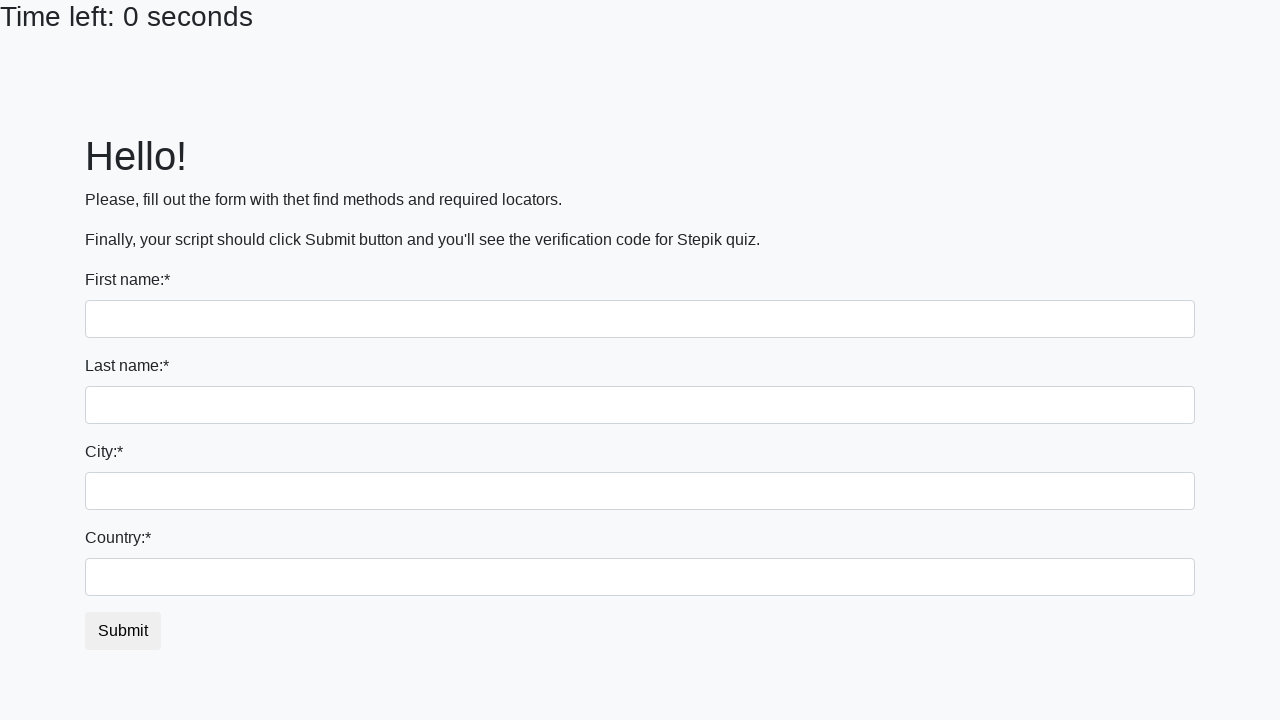